Navigates to the SAI website and maximizes the browser window

Starting URL: https://www.sai.org.in/

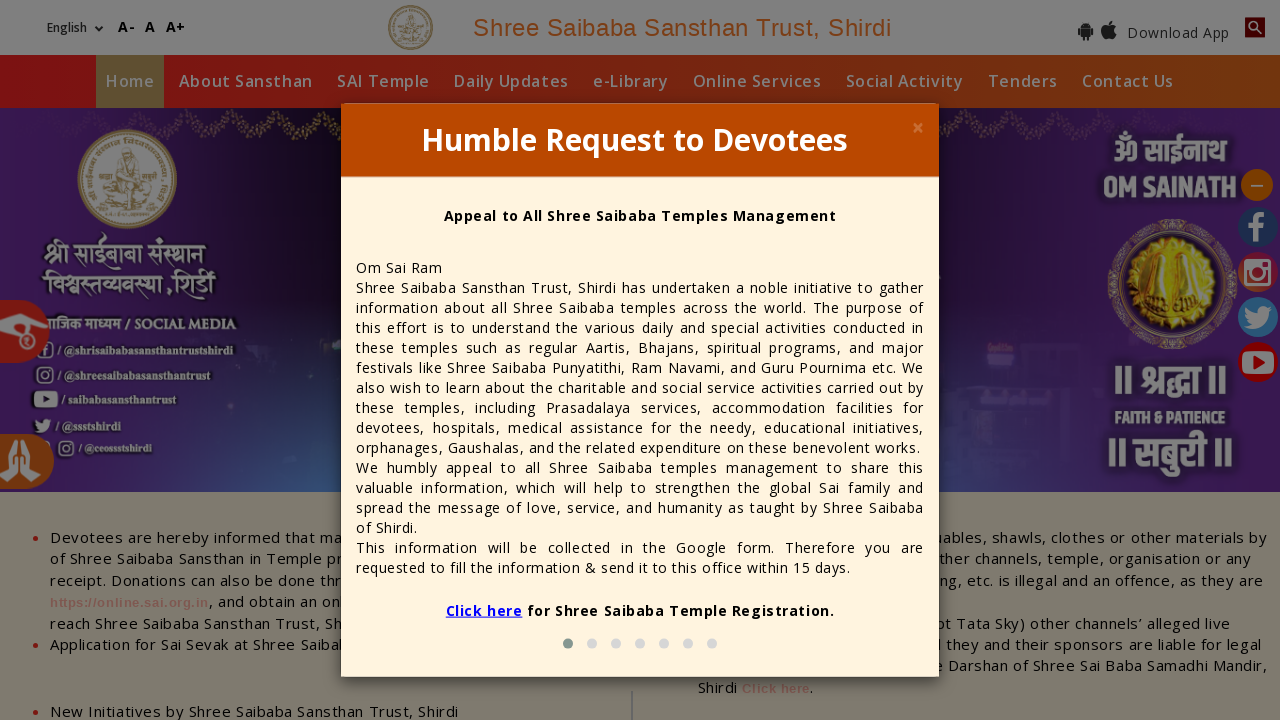

Navigated to SAI website (https://www.sai.org.in/)
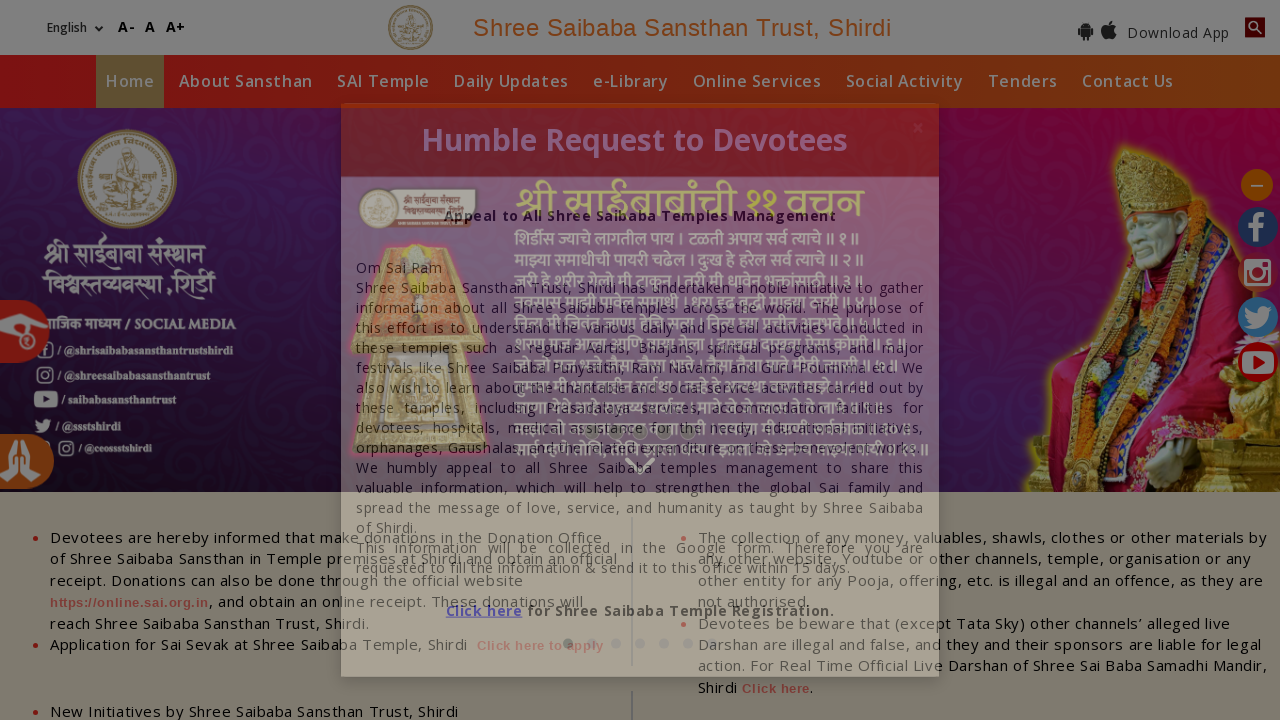

Maximized browser window to 1920x1080
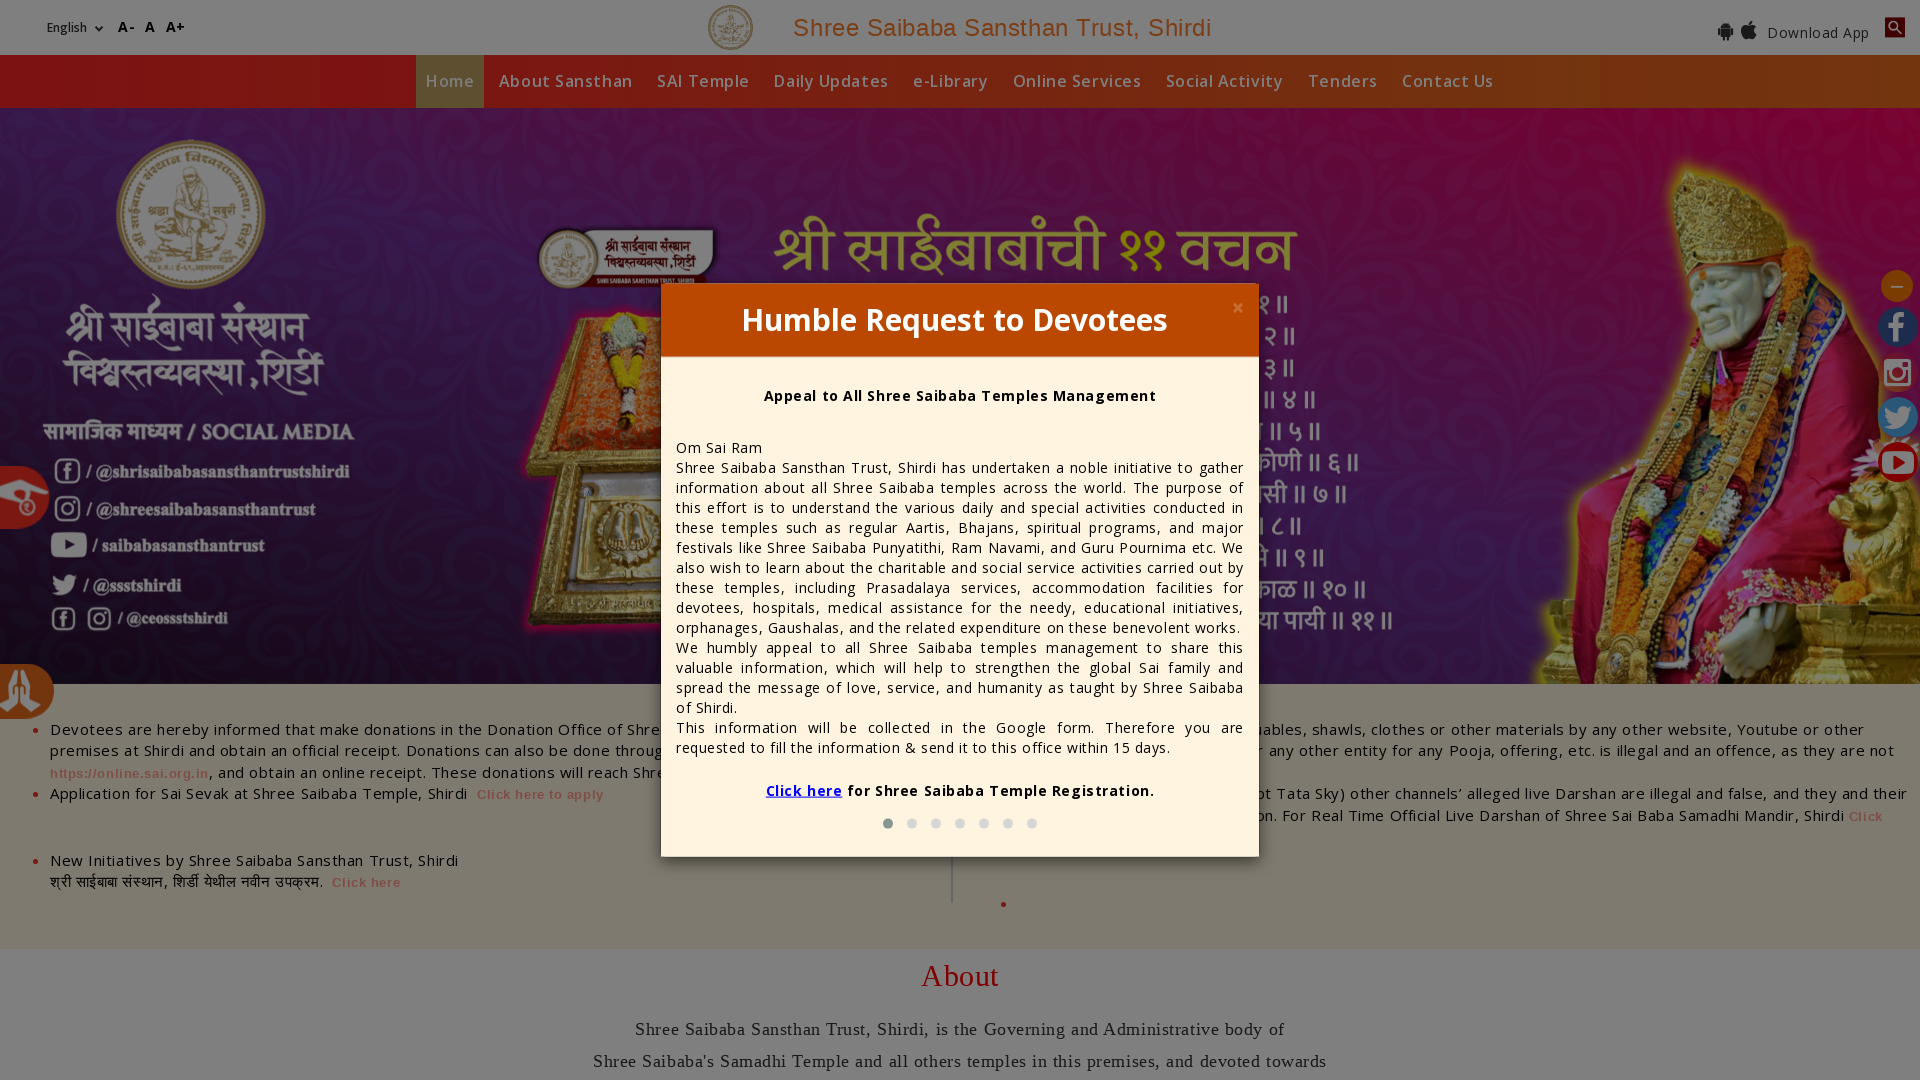

Page fully loaded (networkidle state reached)
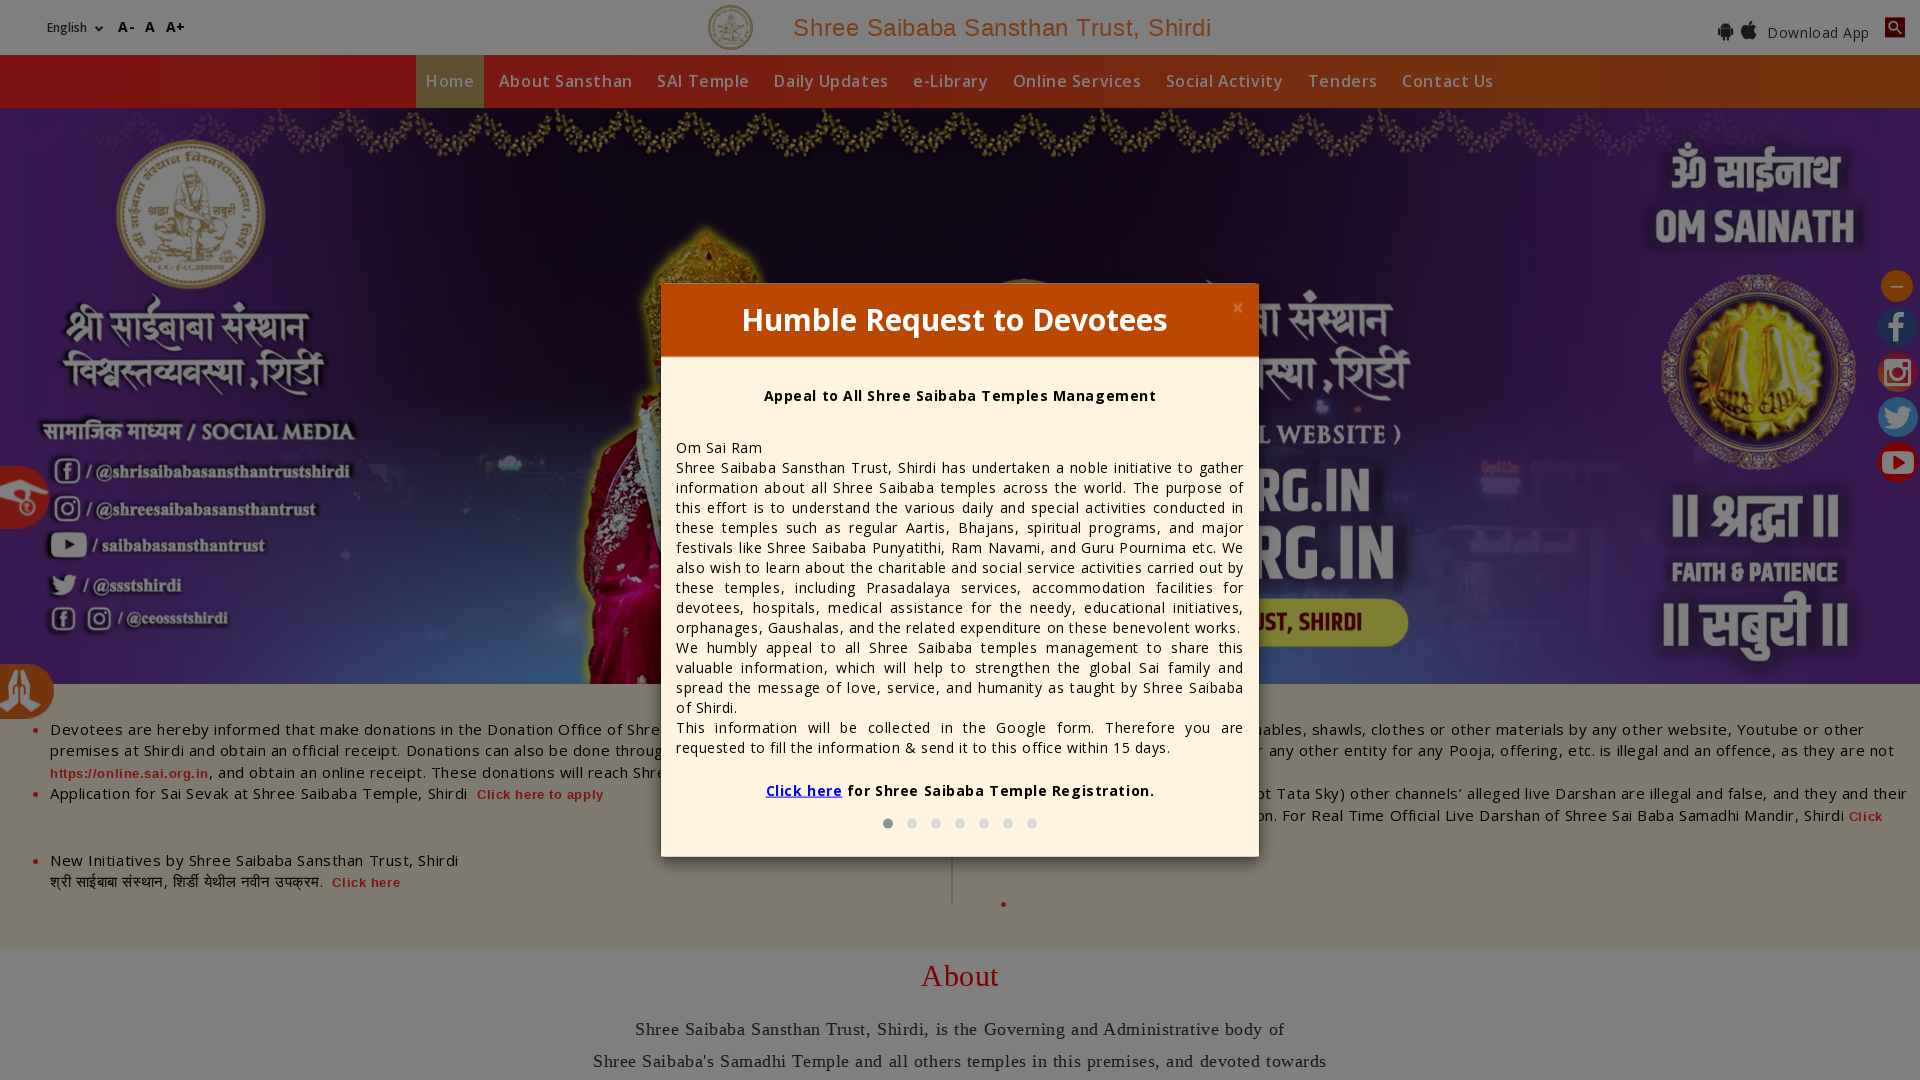

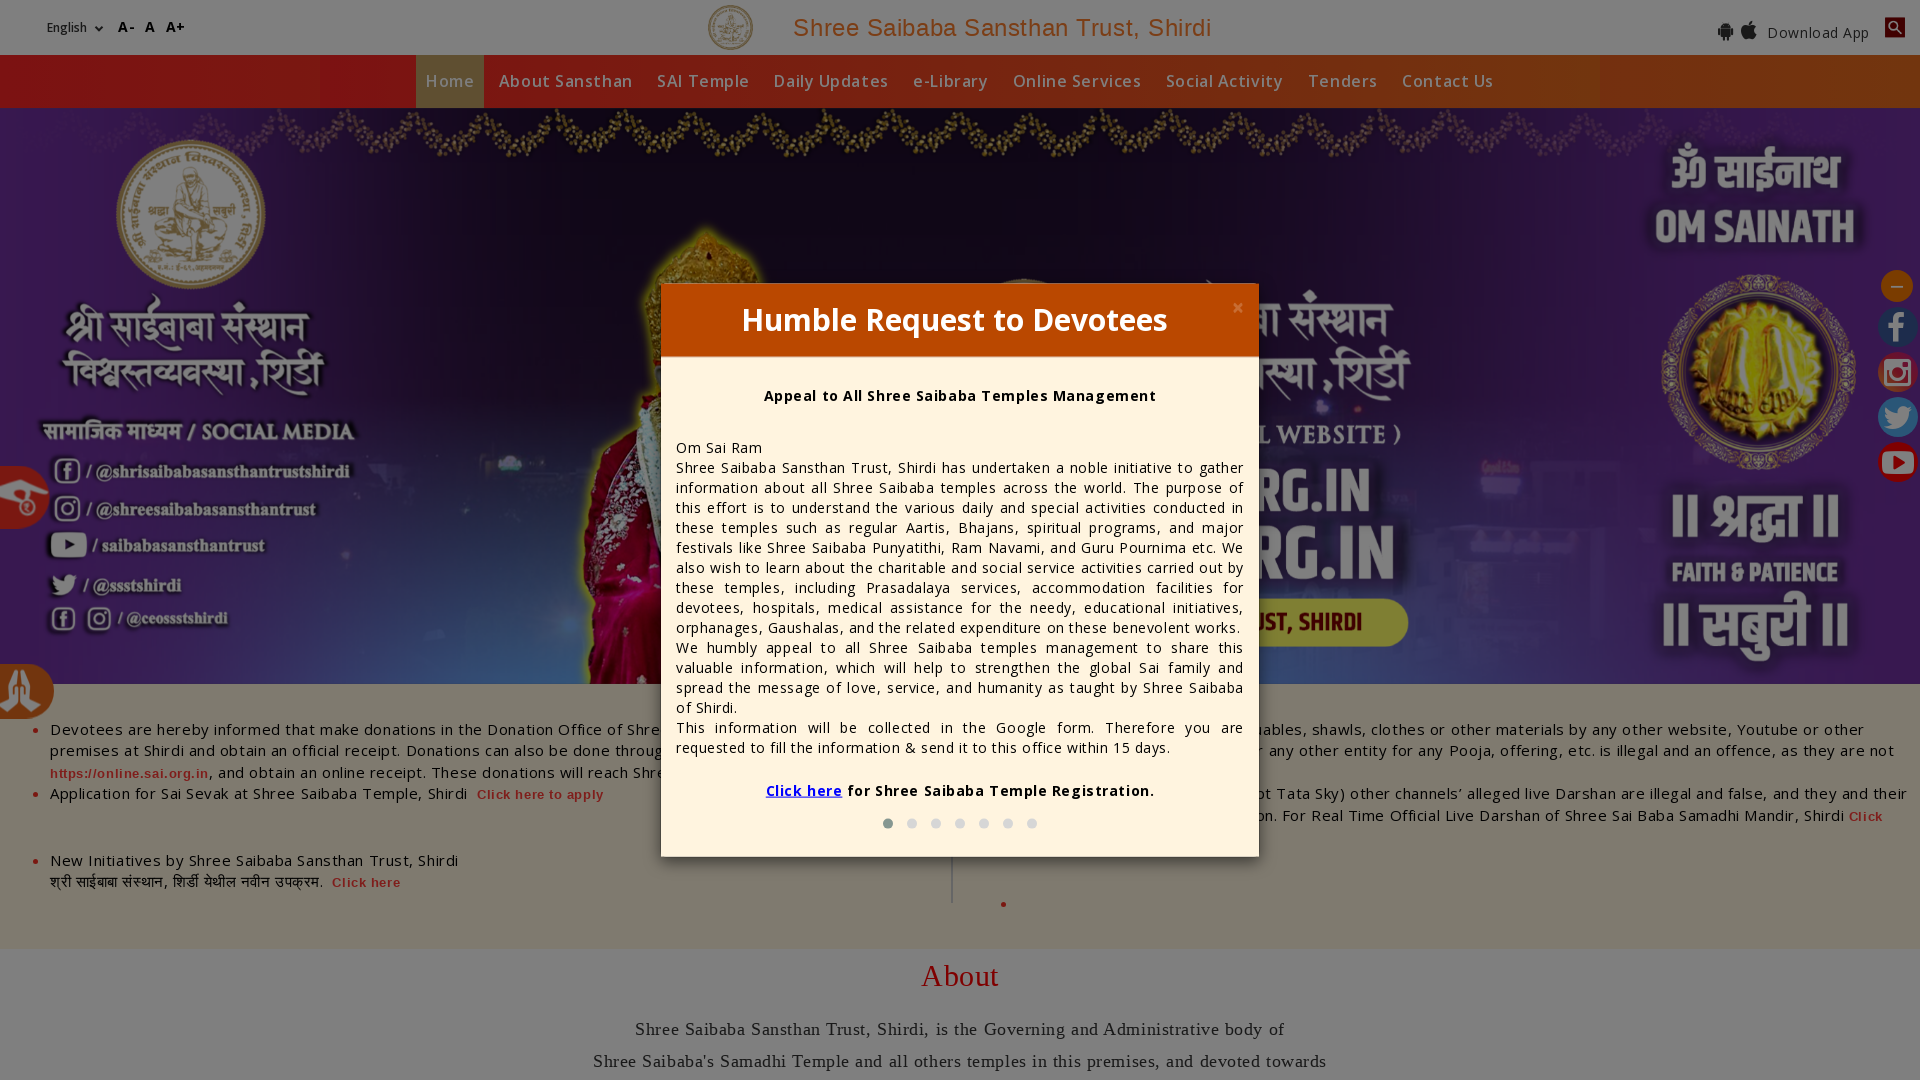